Navigates to a page with broken elements and verifies that a broken image is present on the page

Starting URL: https://demoqa.com/broken

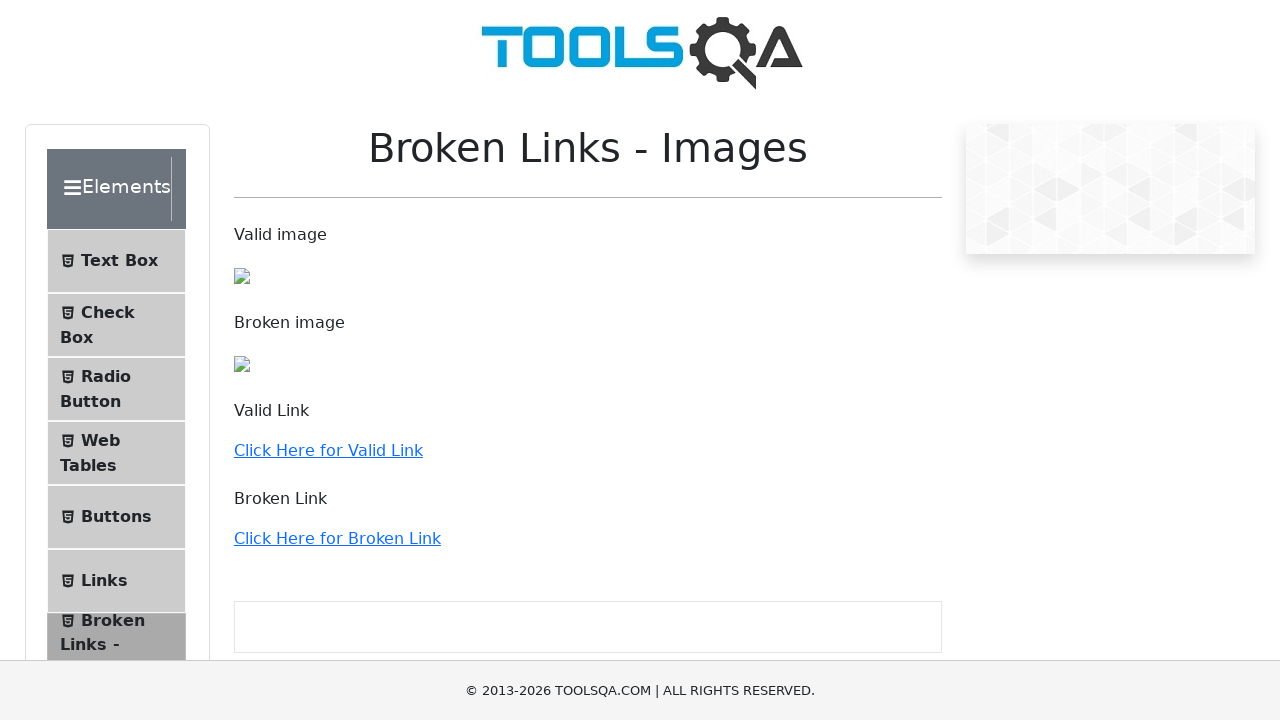

Navigated to https://demoqa.com/broken
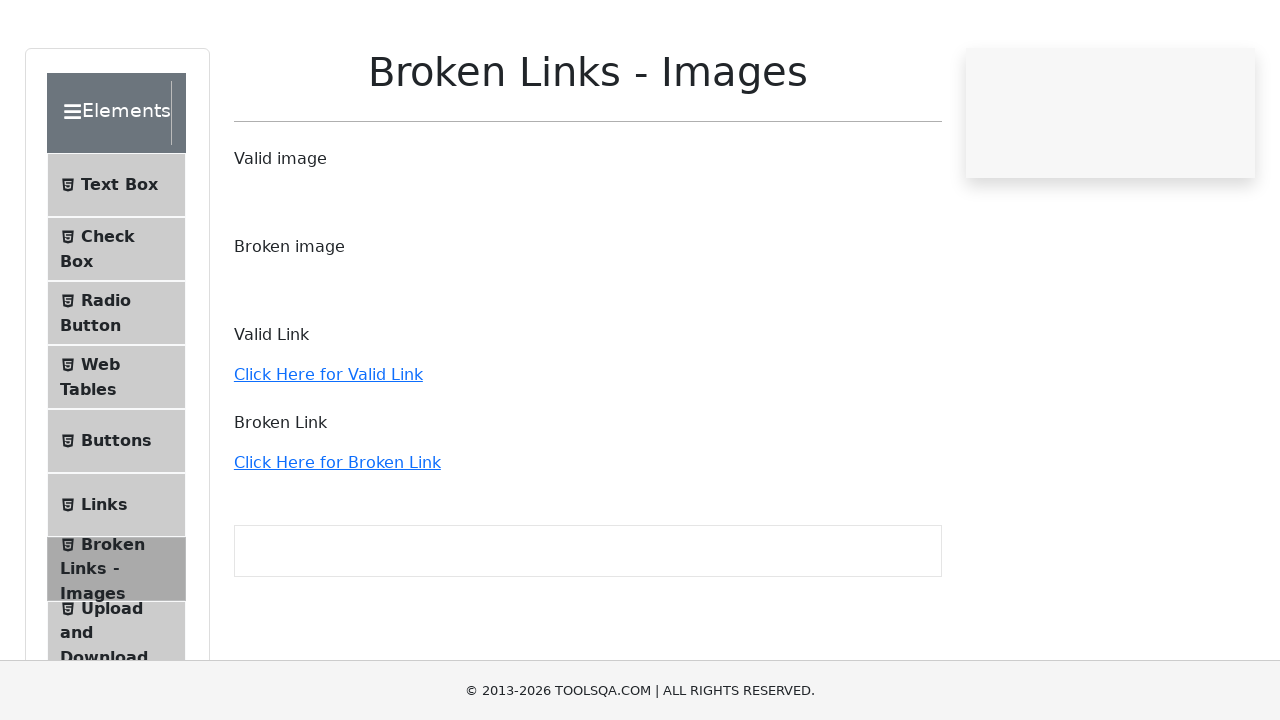

Located the second image element (expected to be broken)
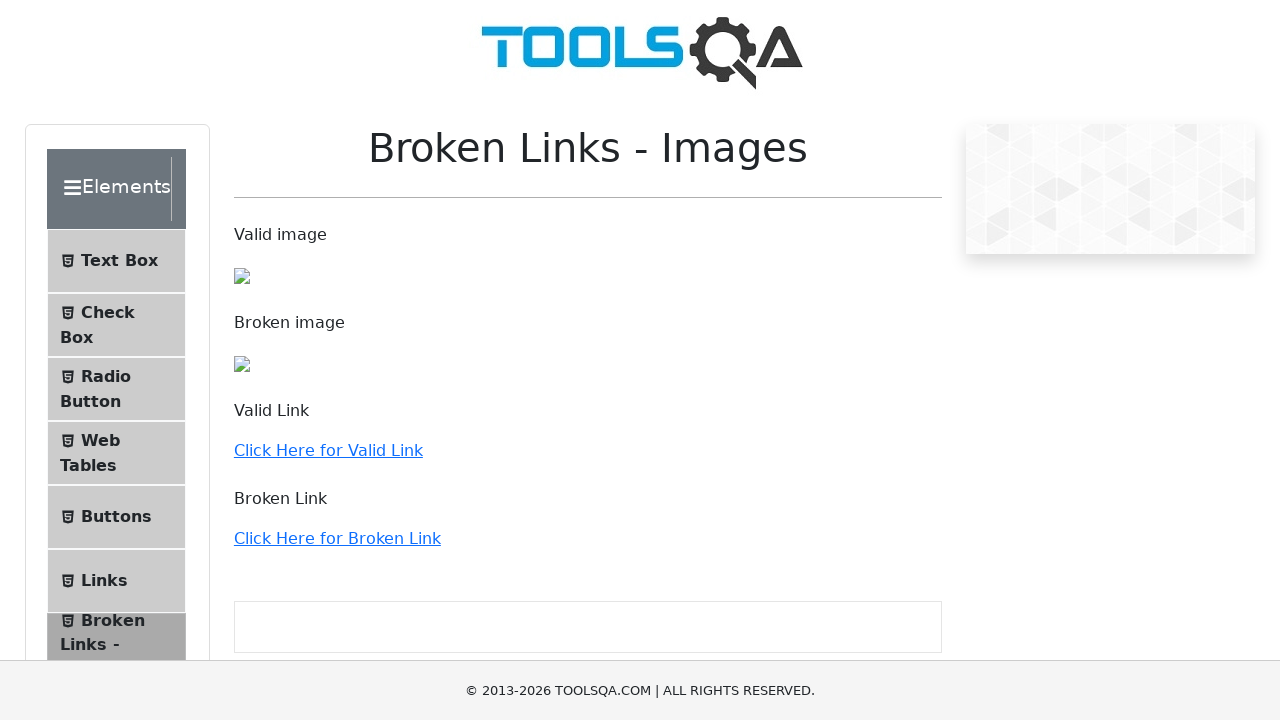

Retrieved src attribute of broken image: /images/Toolsqa_1.jpg
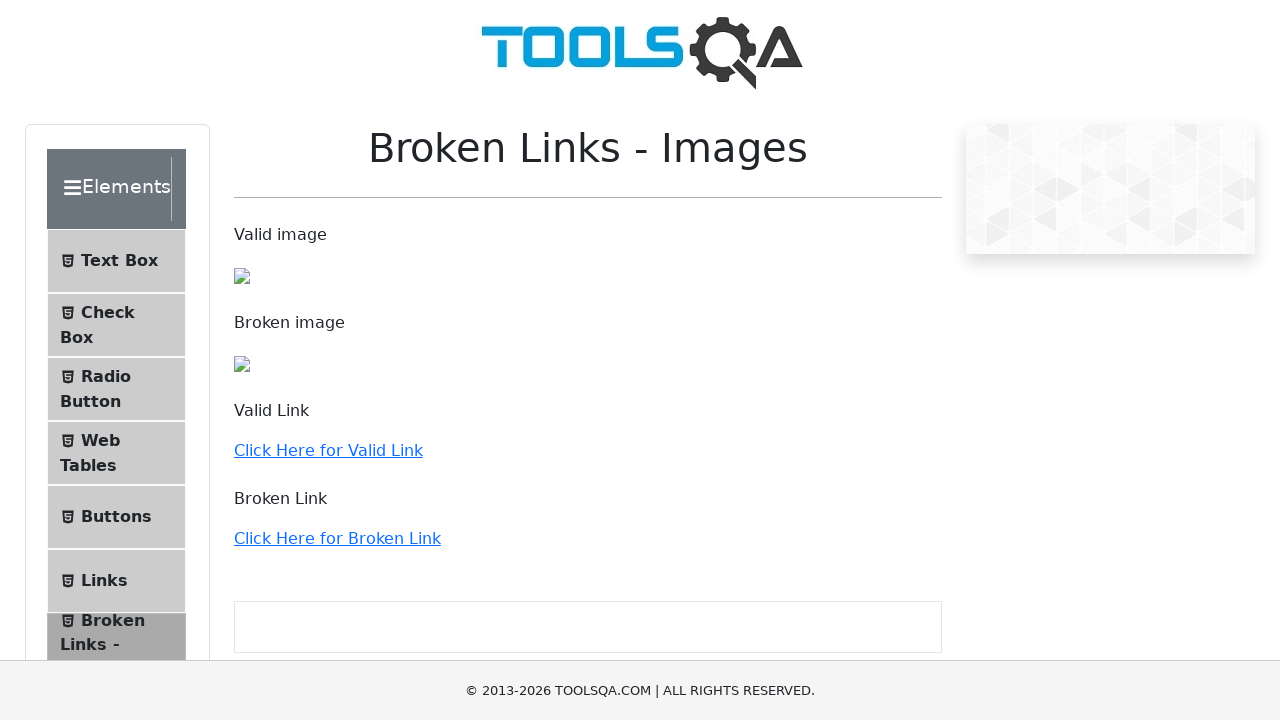

Verified that the broken image element is present on the page
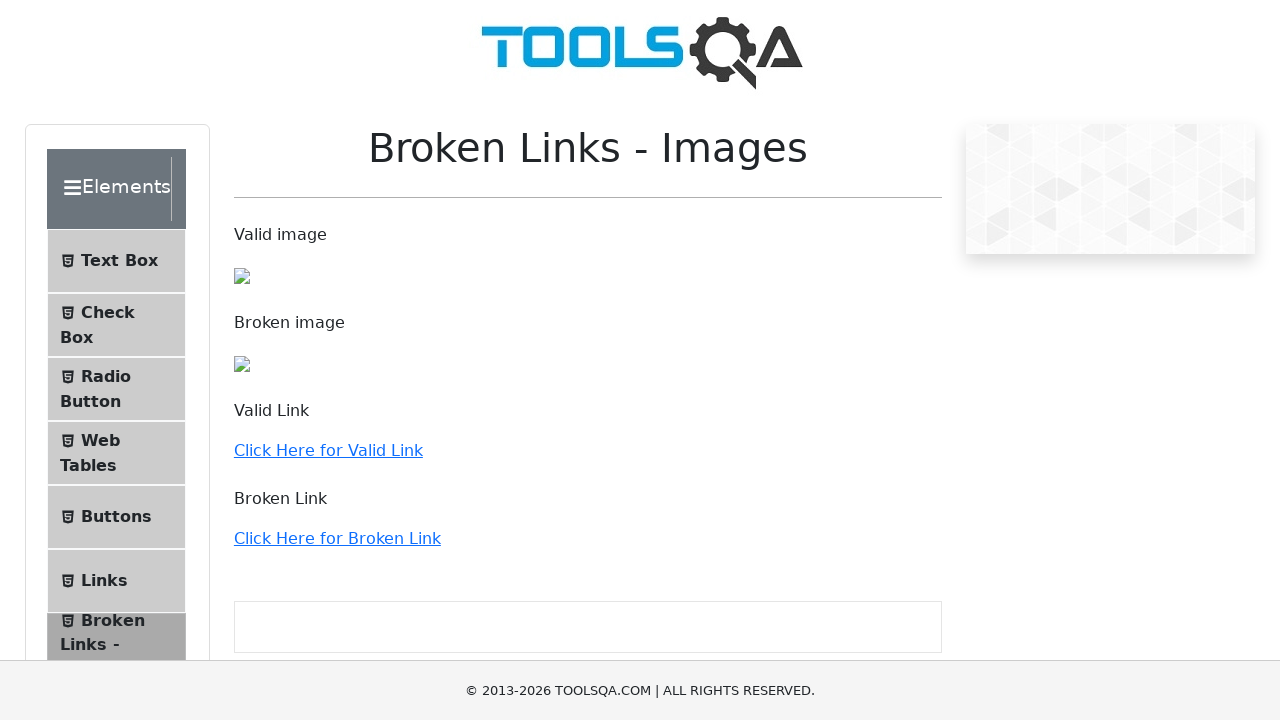

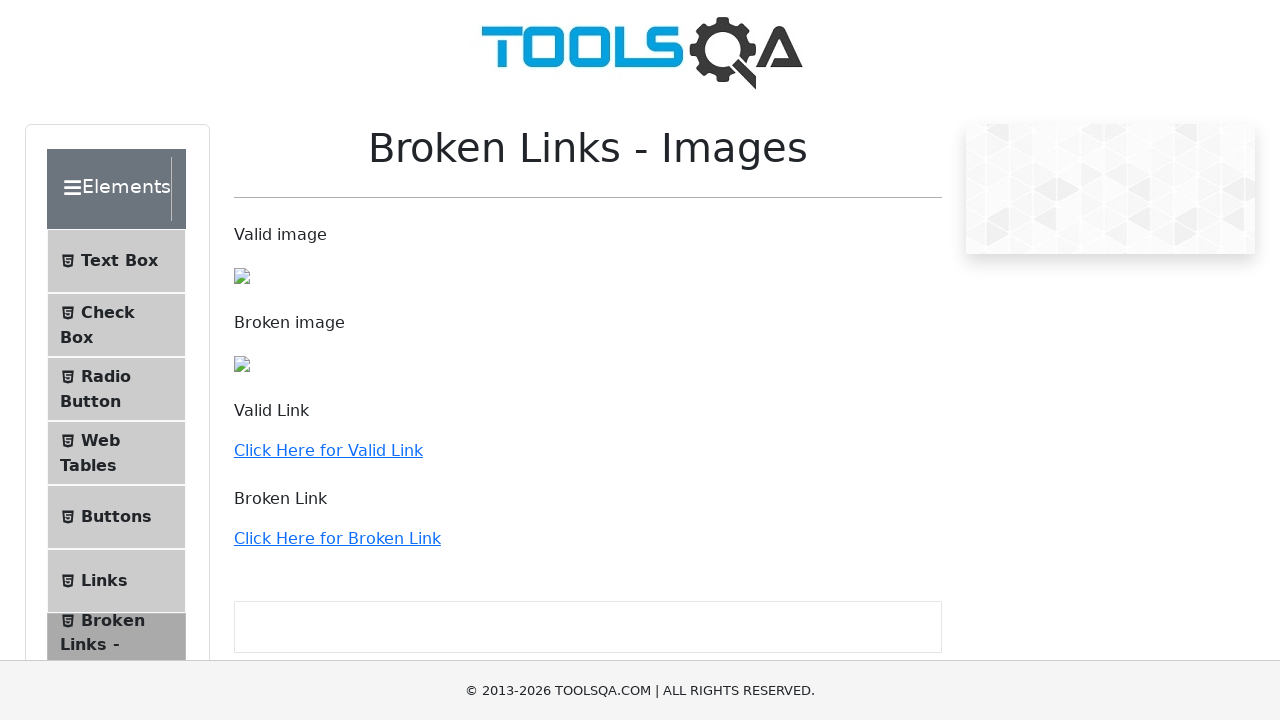